Tests that unsaved changes to employee data fields are properly reverted when the cancel button is clicked

Starting URL: https://devmountain-qa.github.io/employee-manager/1.2_Version/index.html

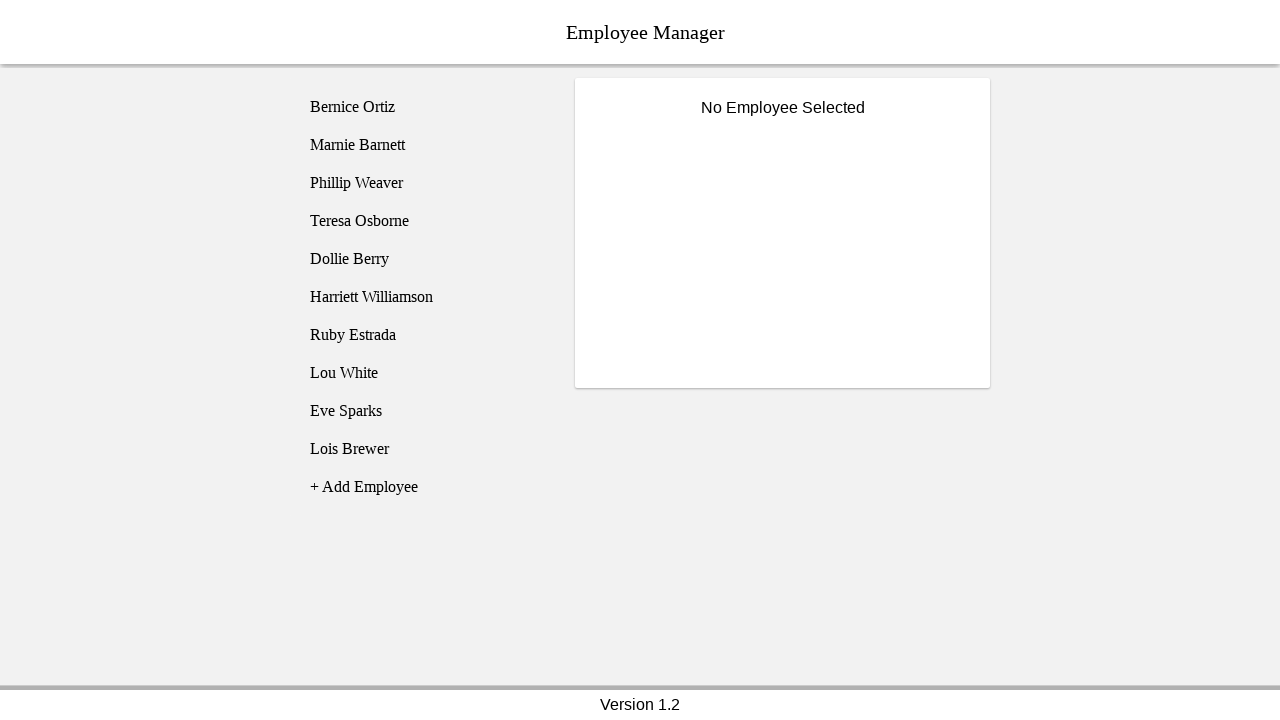

Clicked on first employee (Bernice) at (425, 107) on [name='employee1']
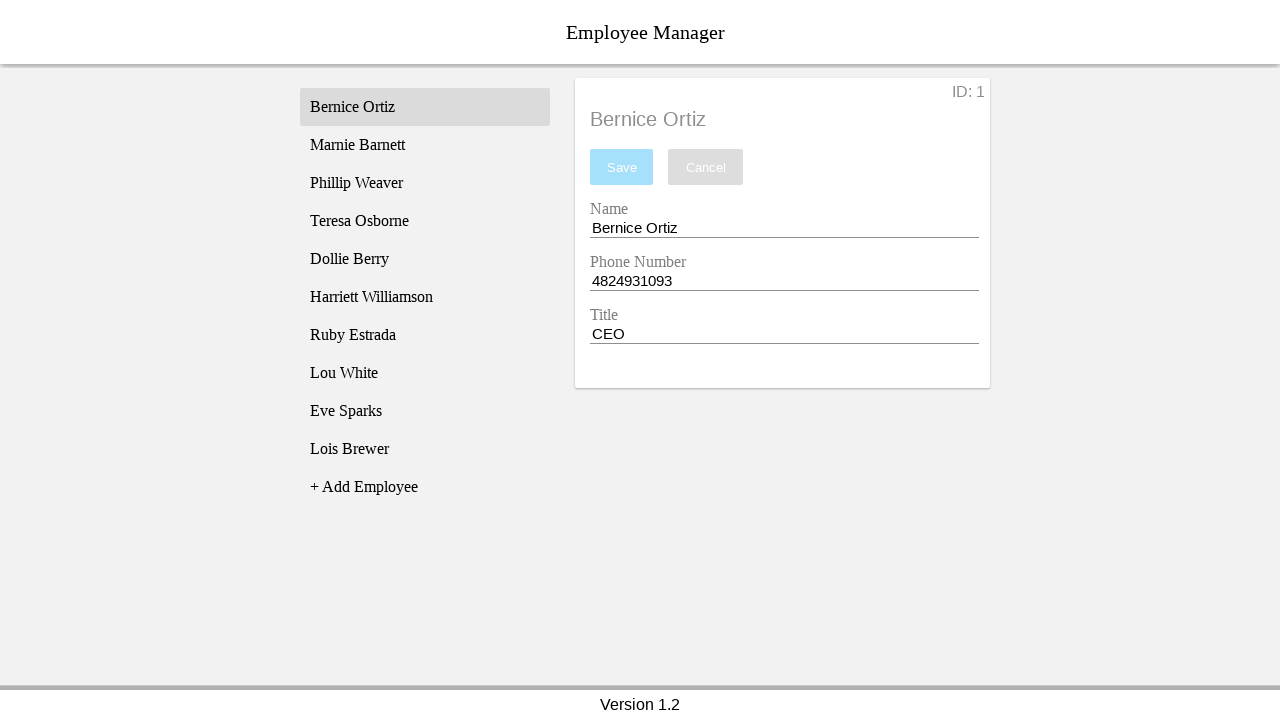

Name entry field became visible
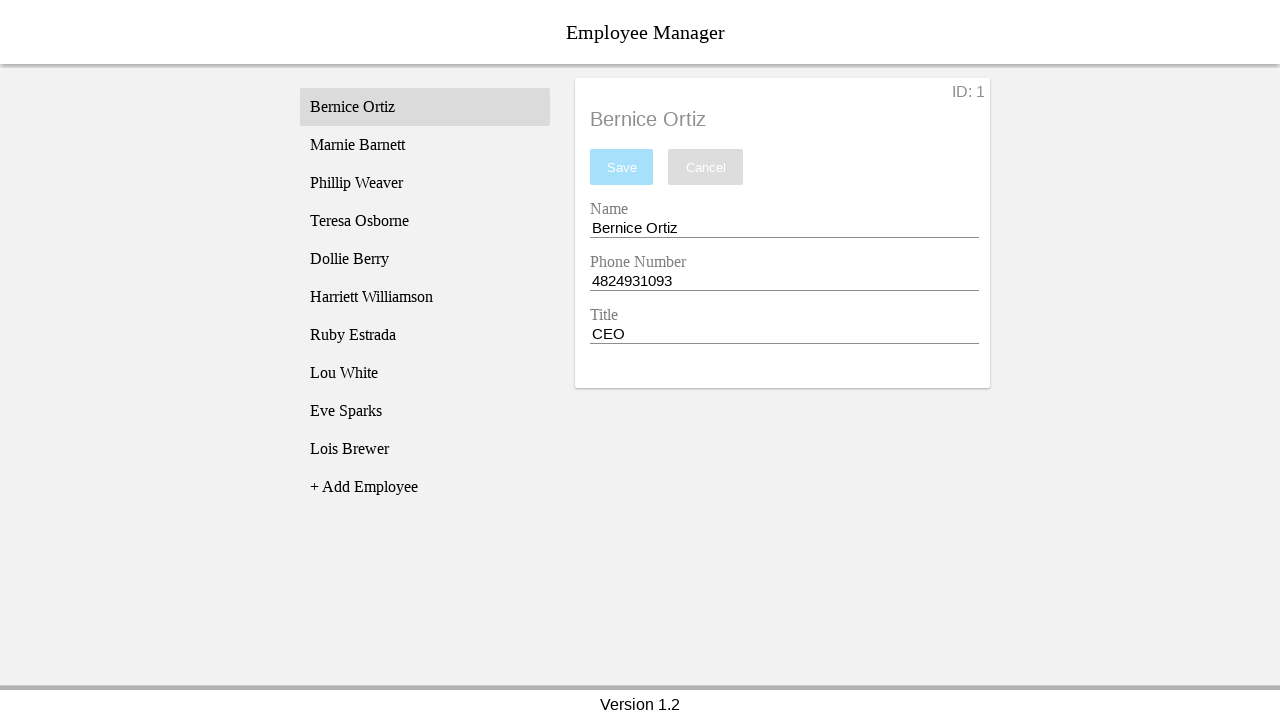

Phone entry field became visible
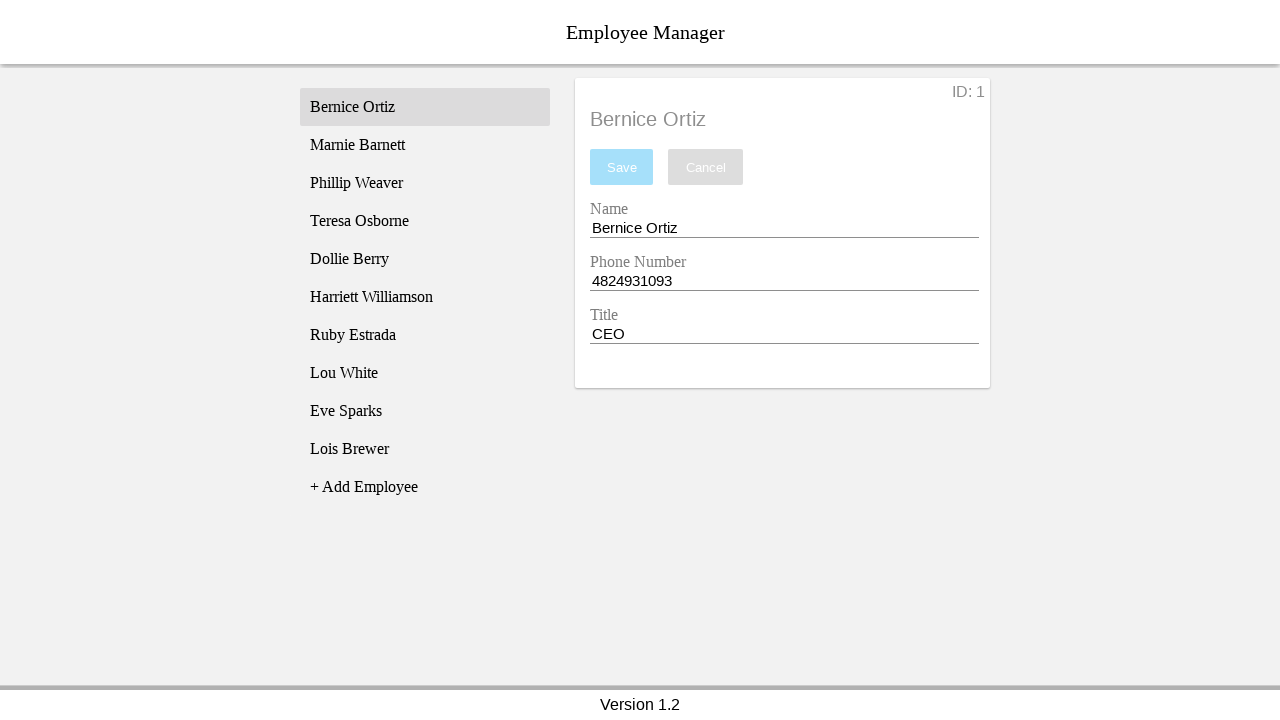

Title entry field became visible
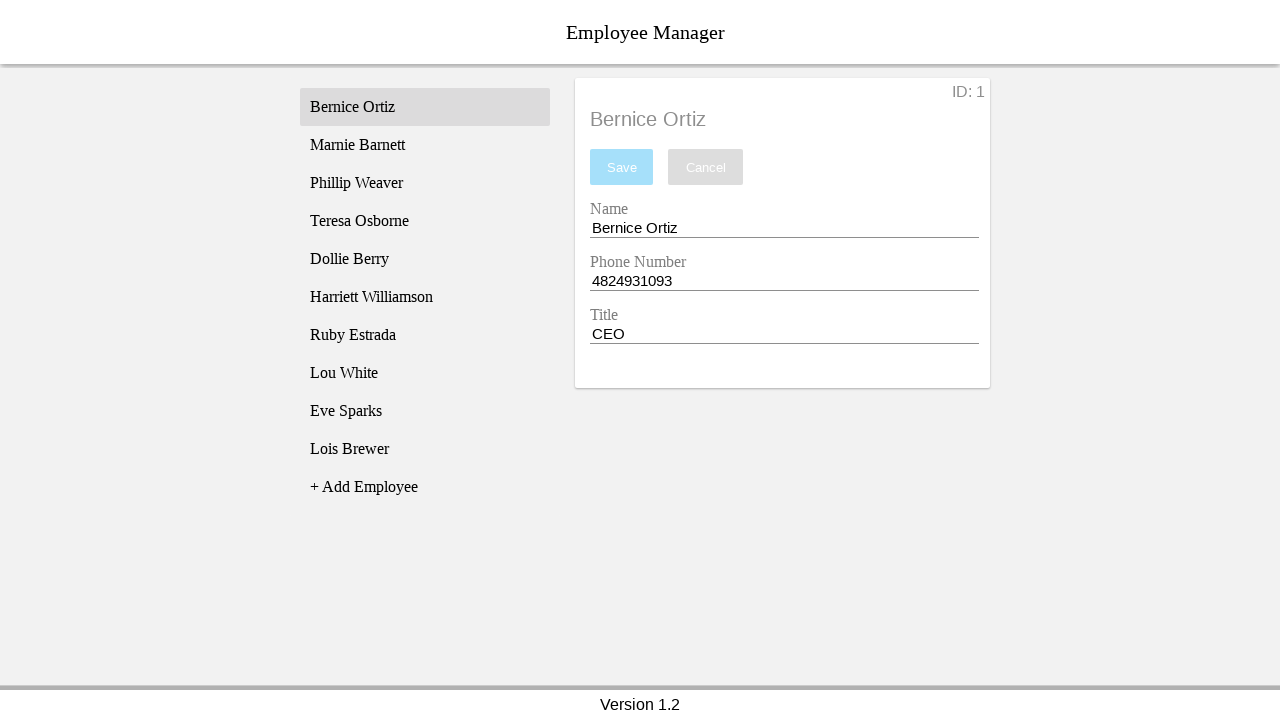

Cleared name entry field on [name='nameEntry']
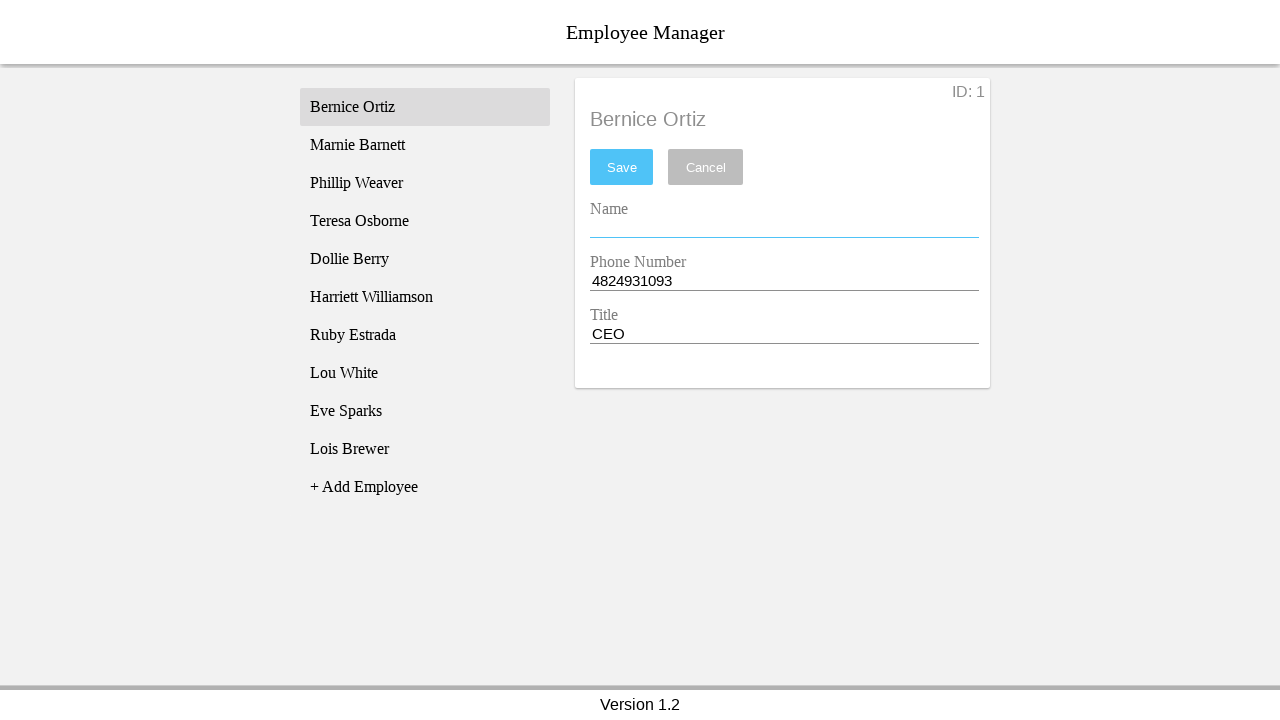

Filled name entry field with 'Test Name' on [name='nameEntry']
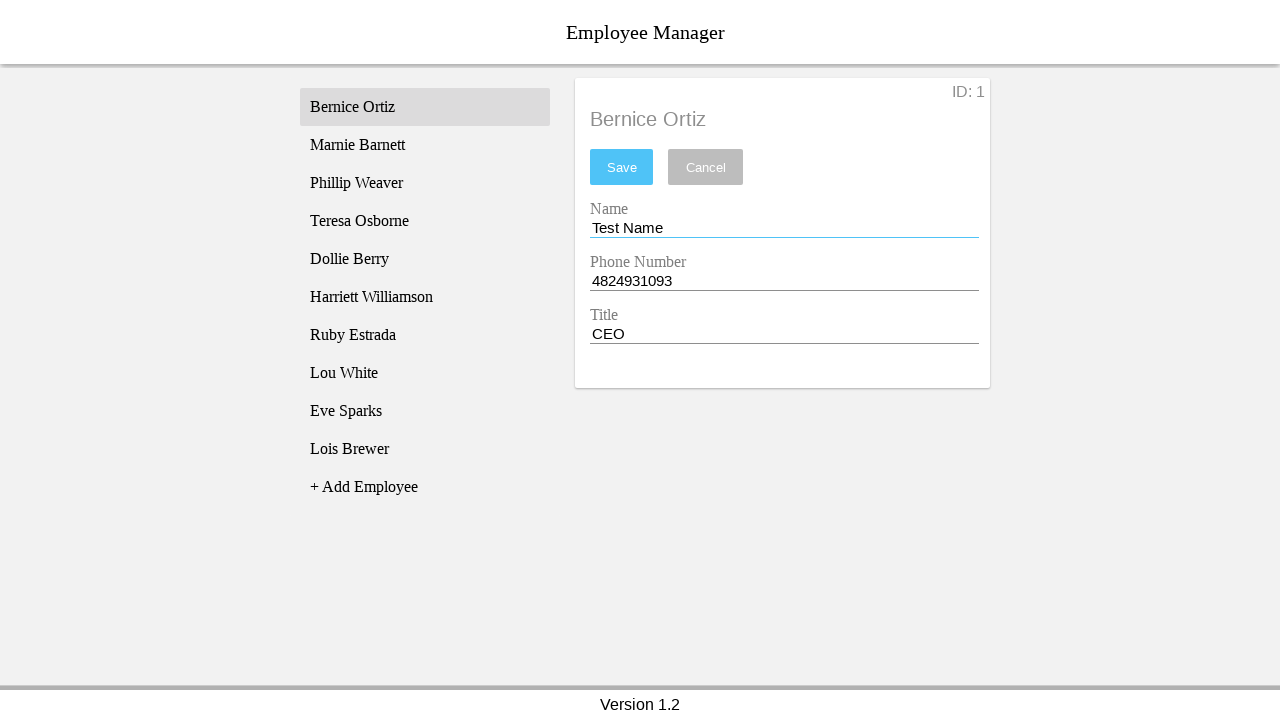

Cleared phone entry field on [name='phoneEntry']
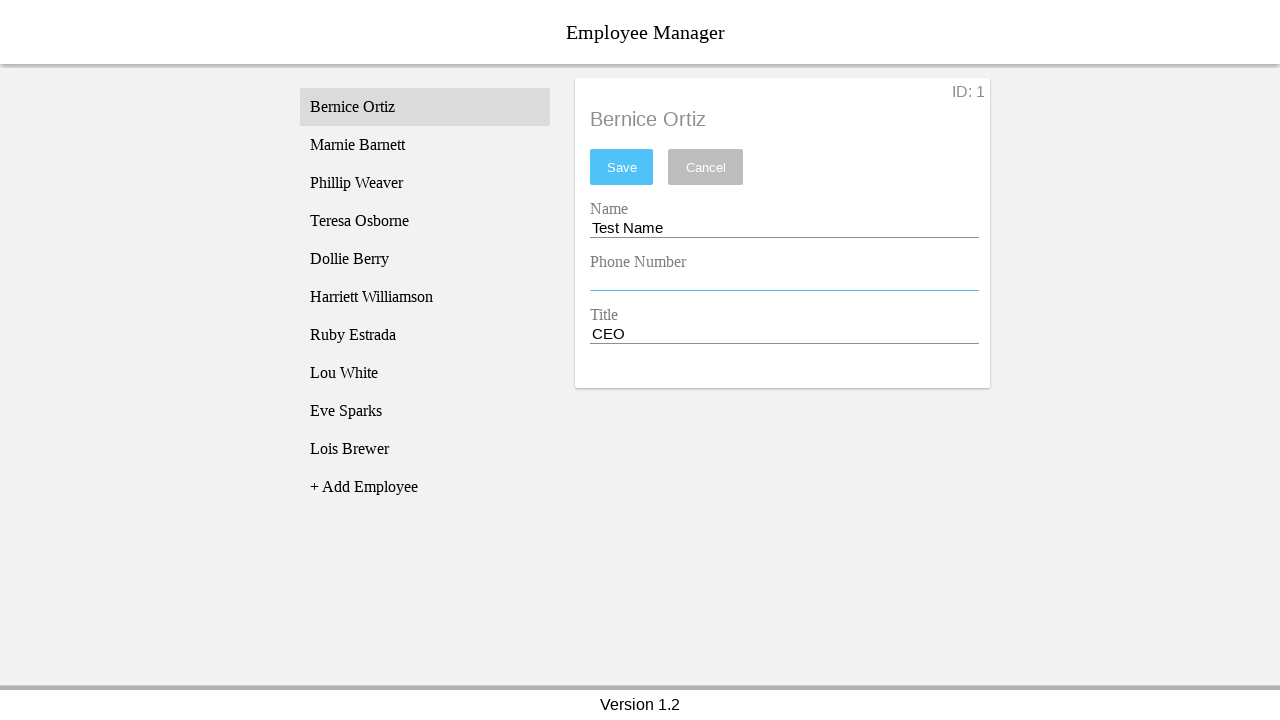

Filled phone entry field with '12345' on [name='phoneEntry']
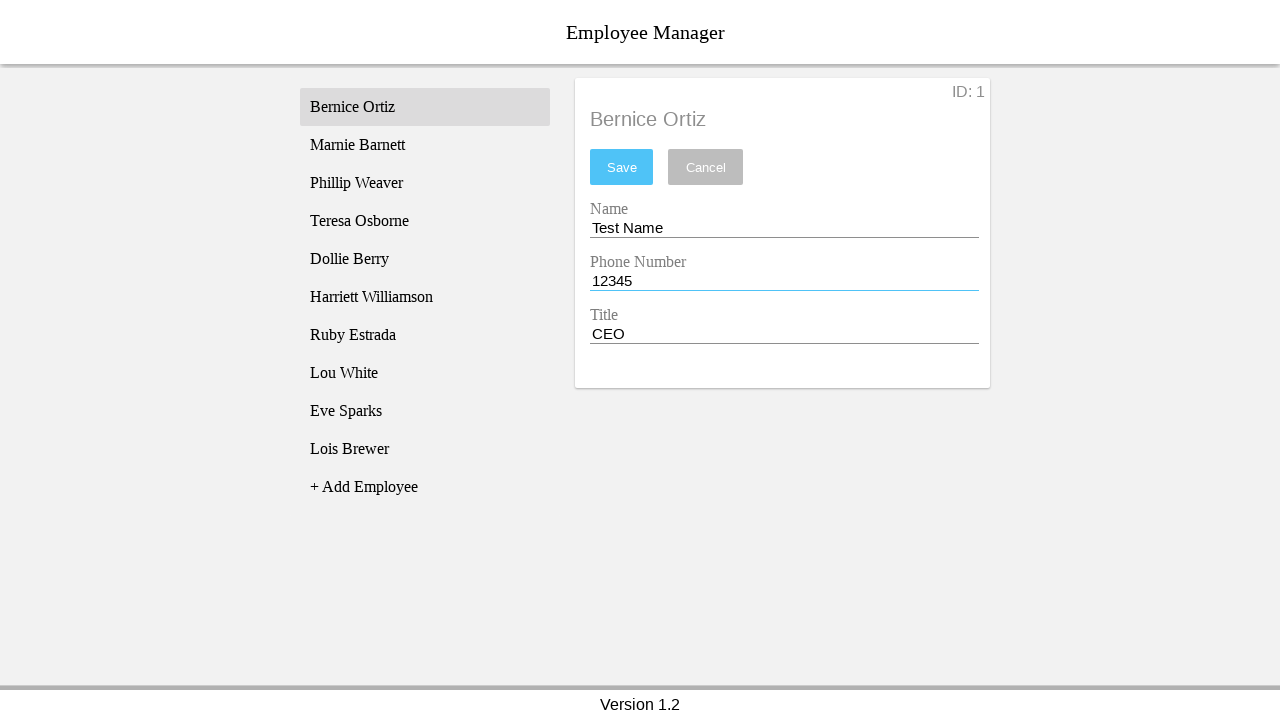

Cleared title entry field on [name='titleEntry']
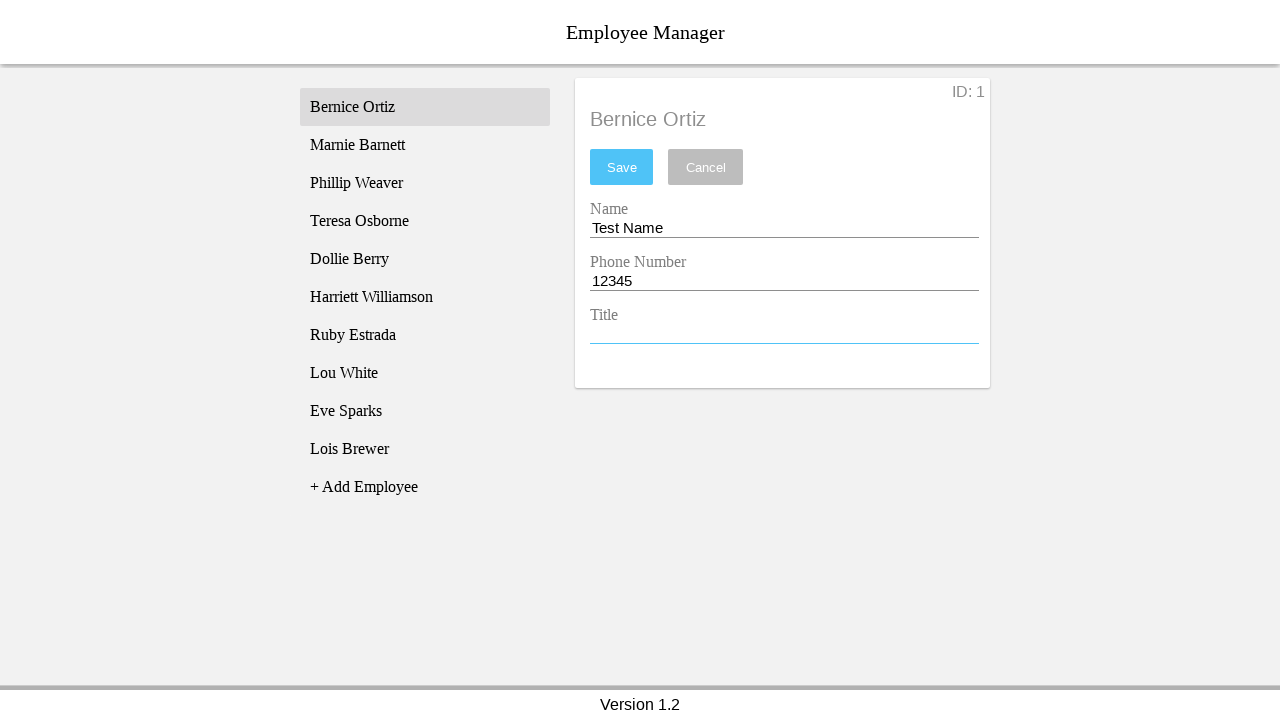

Filled title entry field with 'Test Title' on [name='titleEntry']
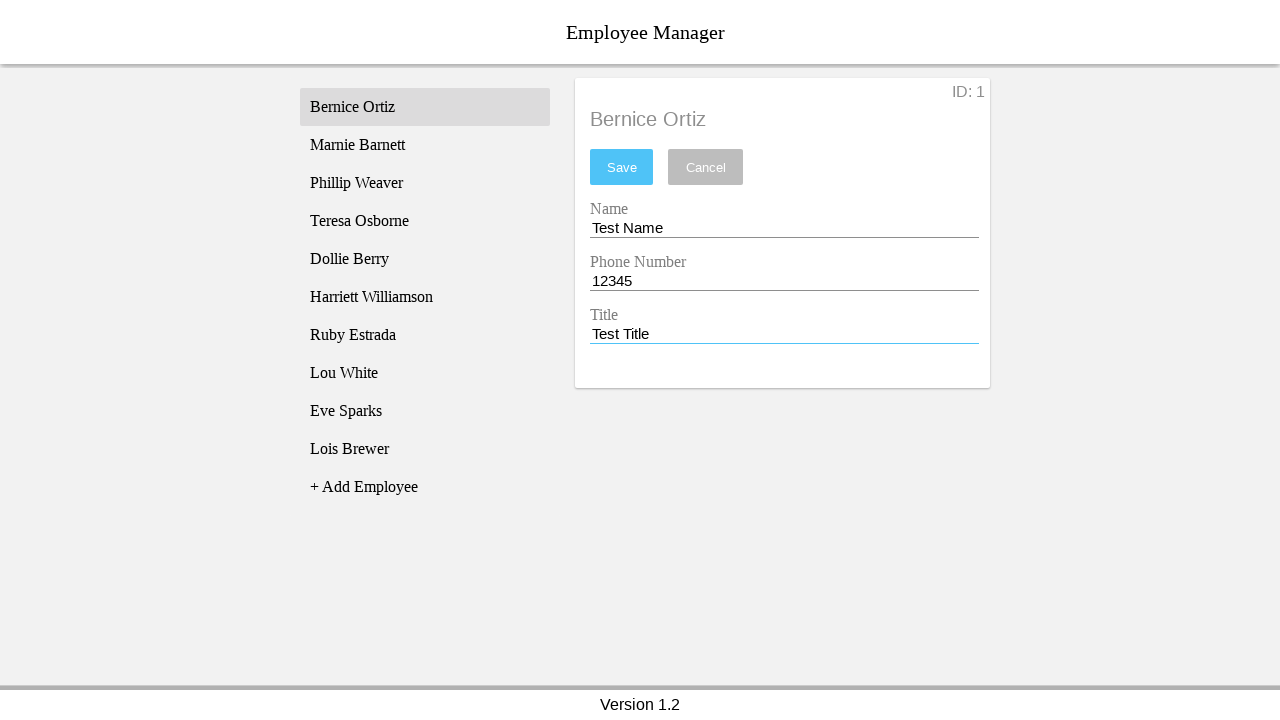

Clicked cancel button to discard unsaved changes at (706, 167) on [name='cancel']
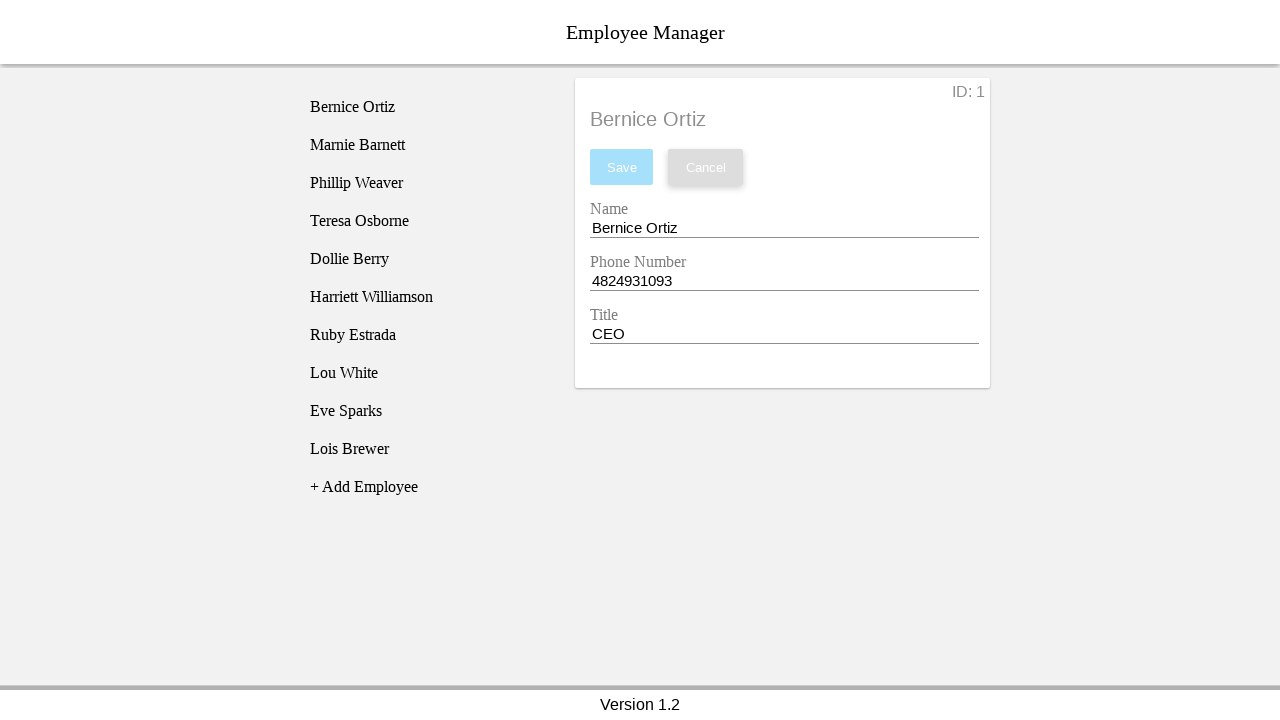

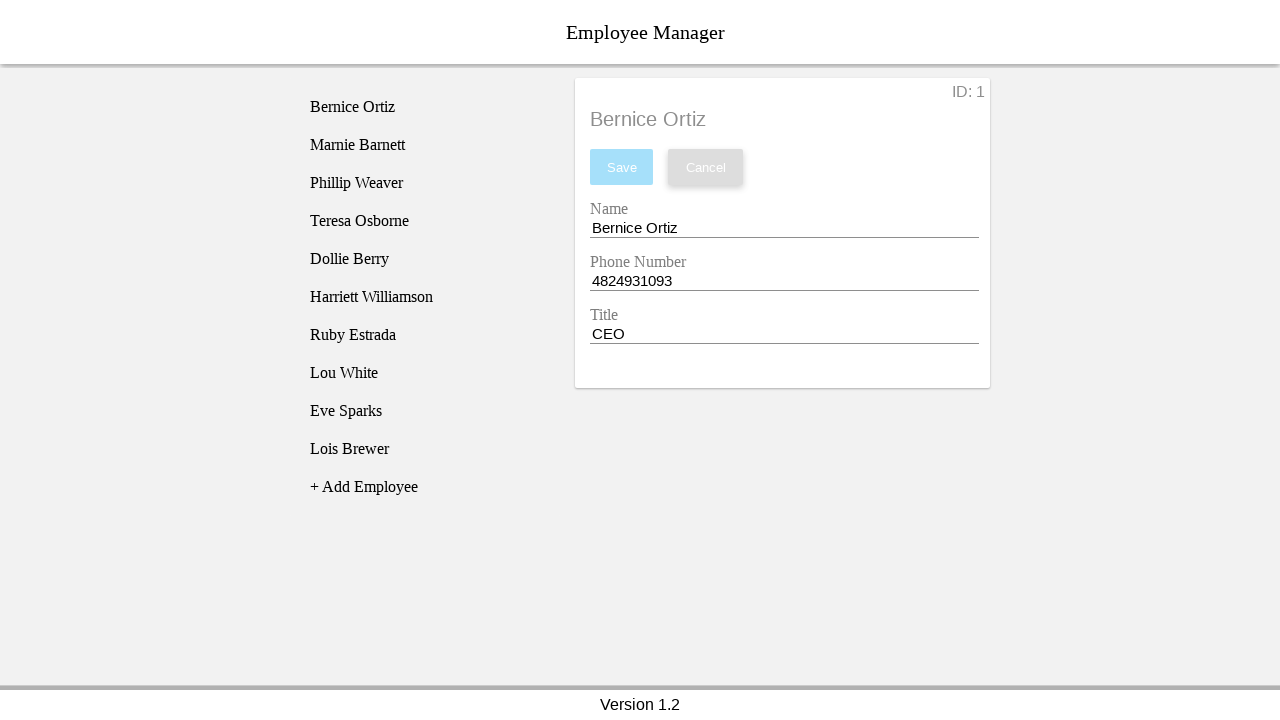